Tests a registration form by filling in the first name field with a test value

Starting URL: https://demo.automationtesting.in/Register.html

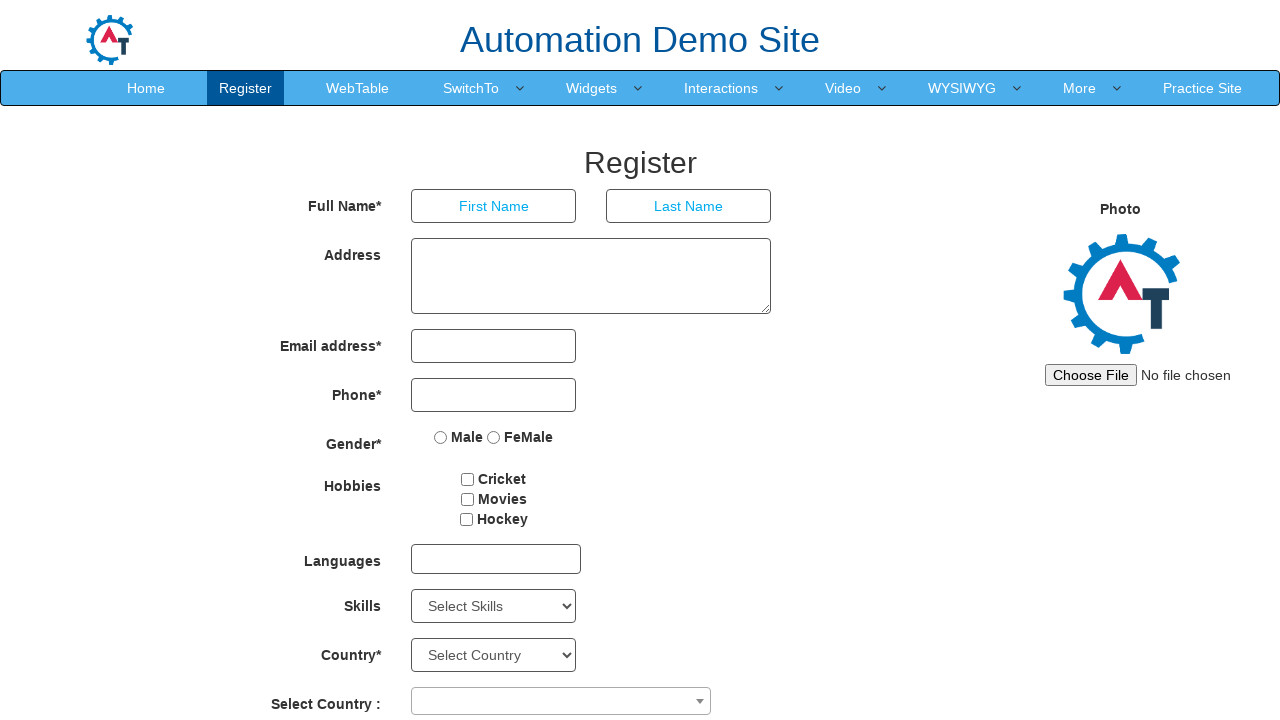

Filled first name field with 'Hello Sanjay' on input[placeholder='First Name']
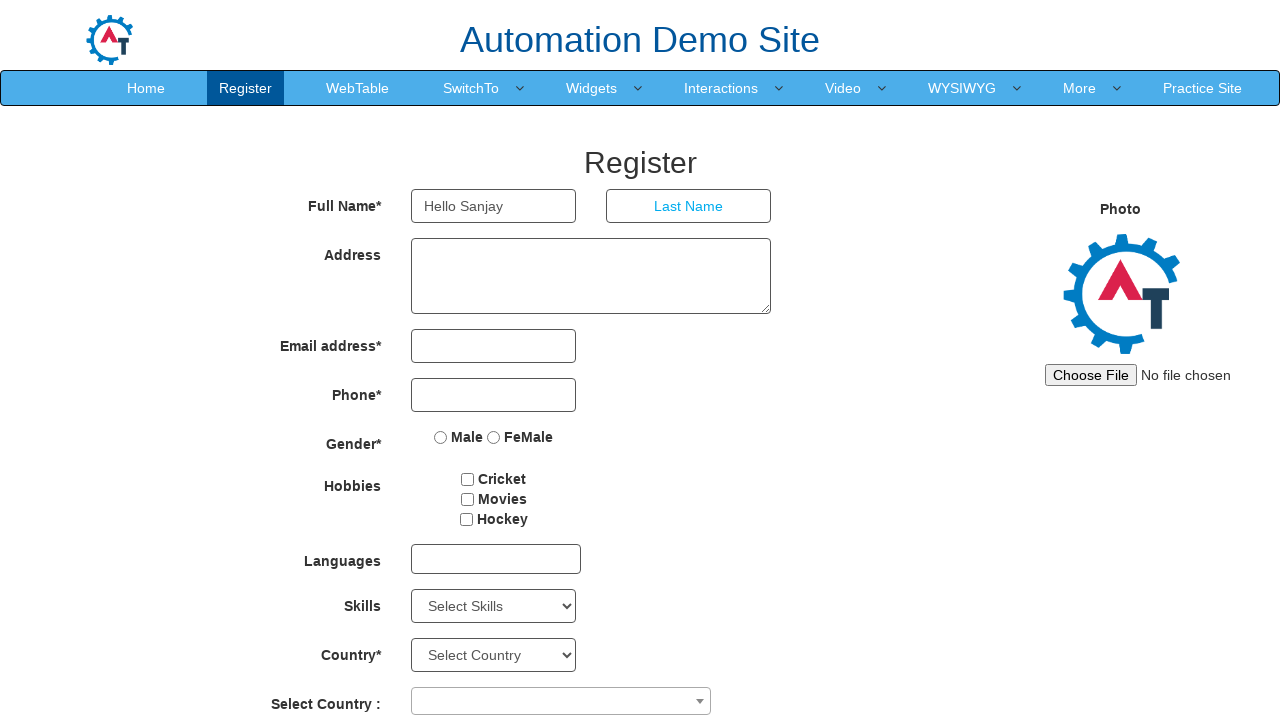

Waited 1000ms for page to process
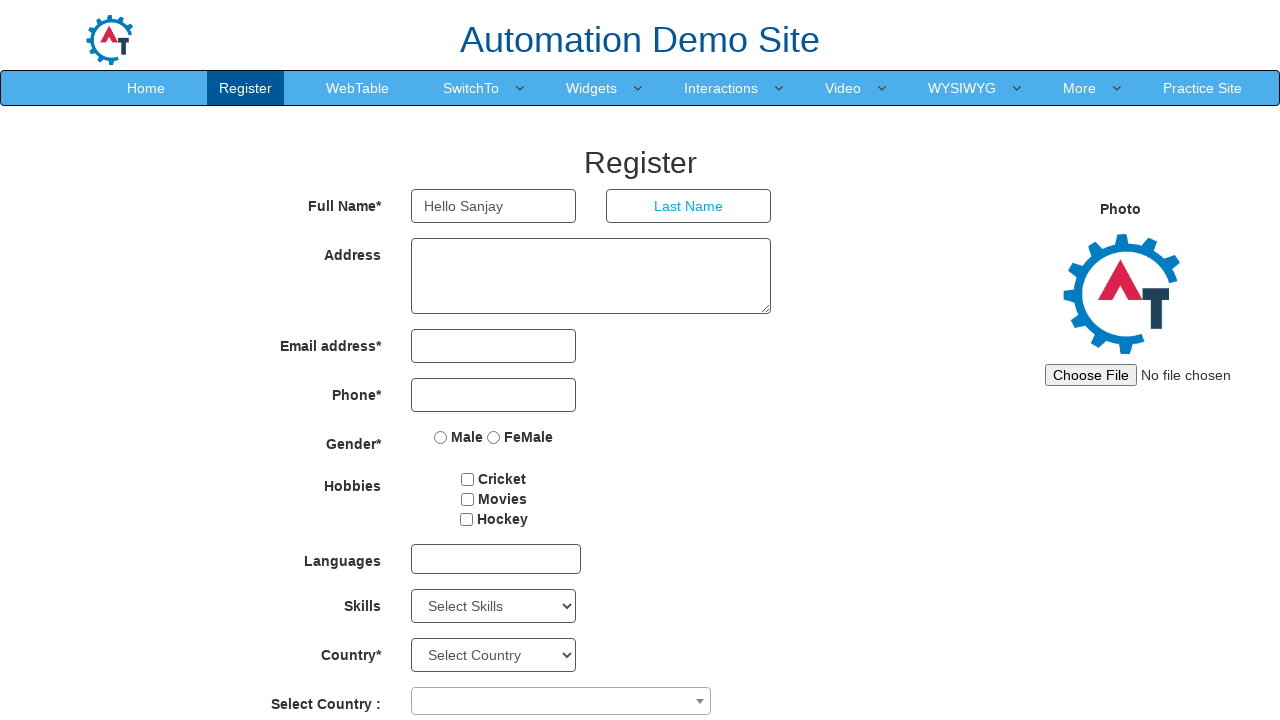

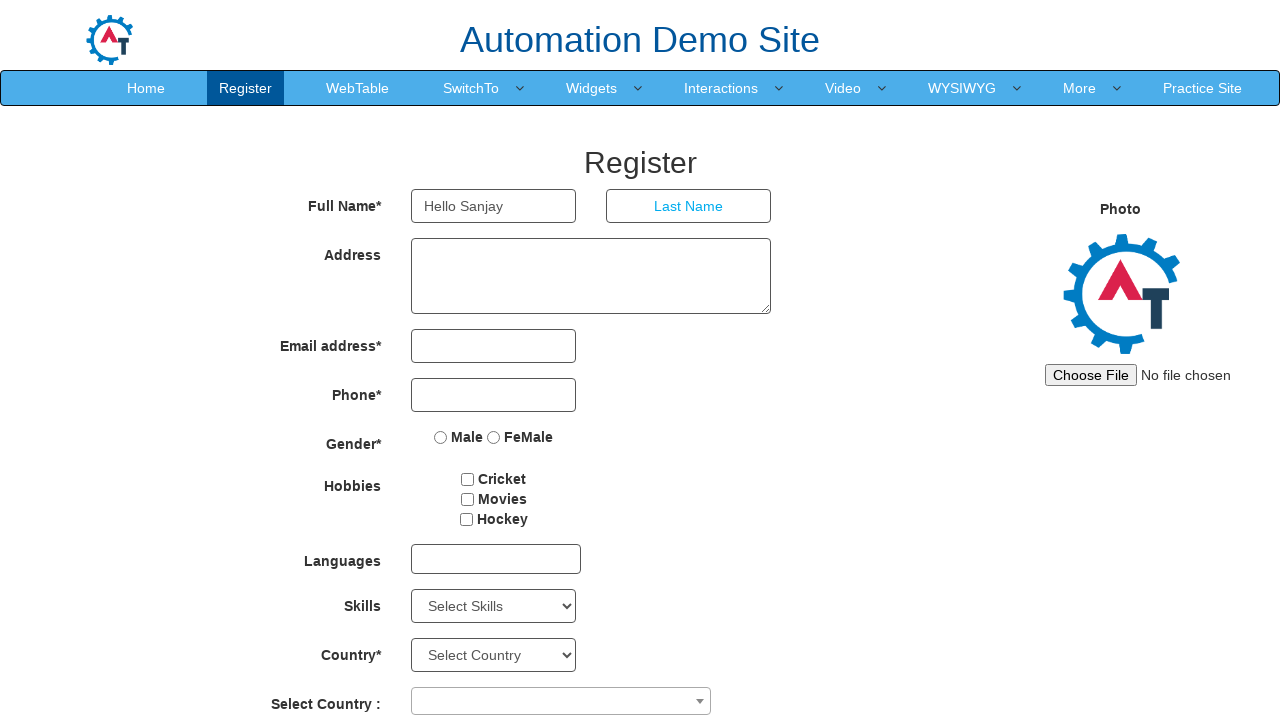